Verifies that the 'Contribute' link in the footer is displayed on the WebdriverIO API page

Starting URL: https://webdriver.io/docs/api

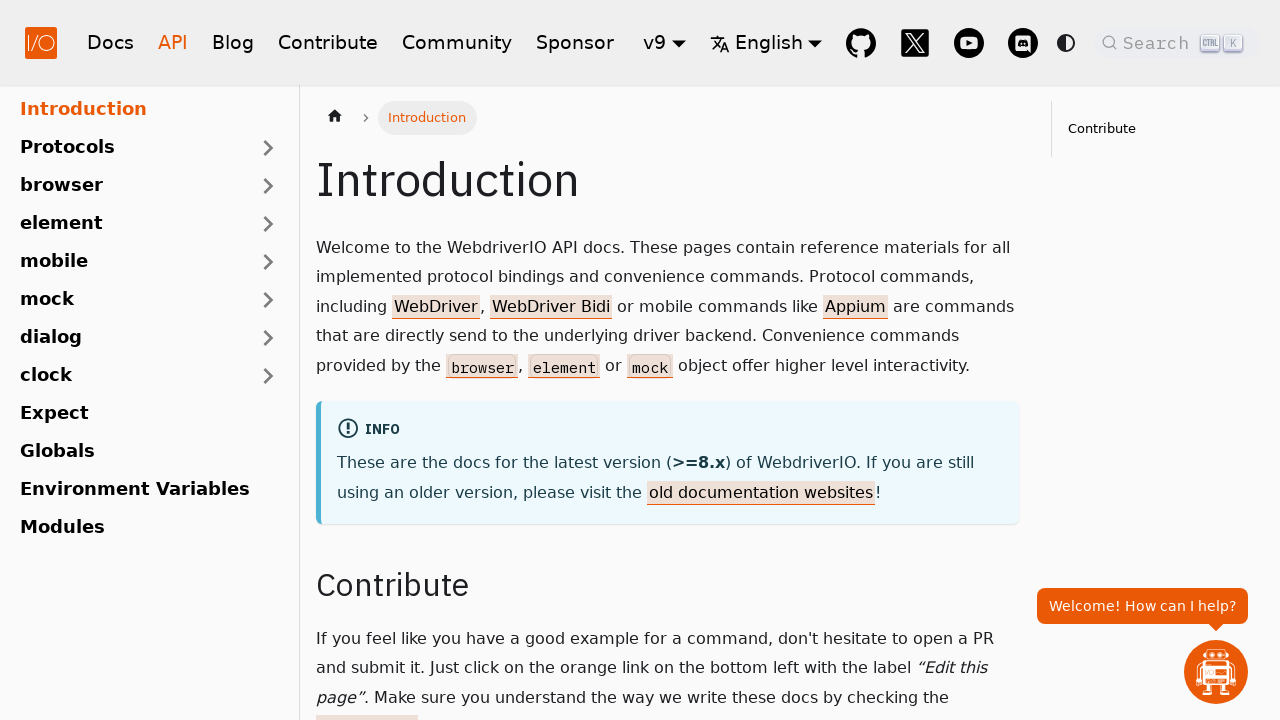

Waited for 'Contribute' footer link to be visible on the WebdriverIO API page
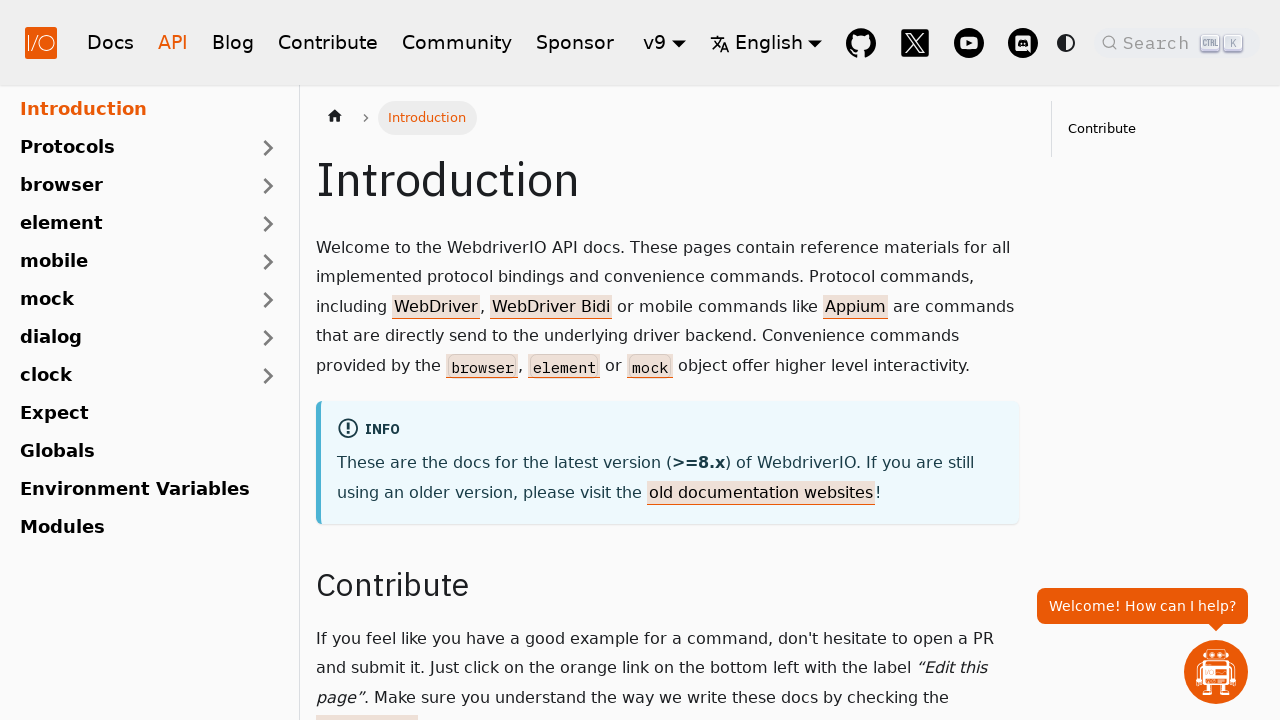

Verified that the 'Contribute' link in the footer is displayed
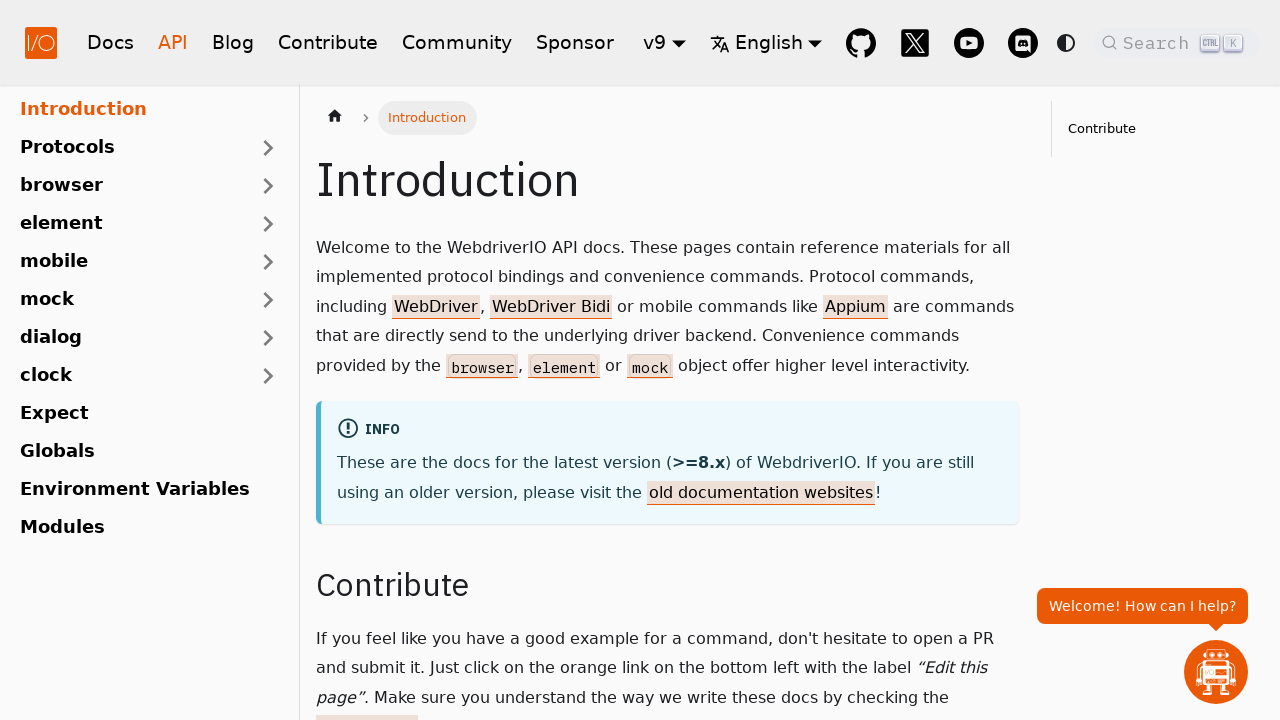

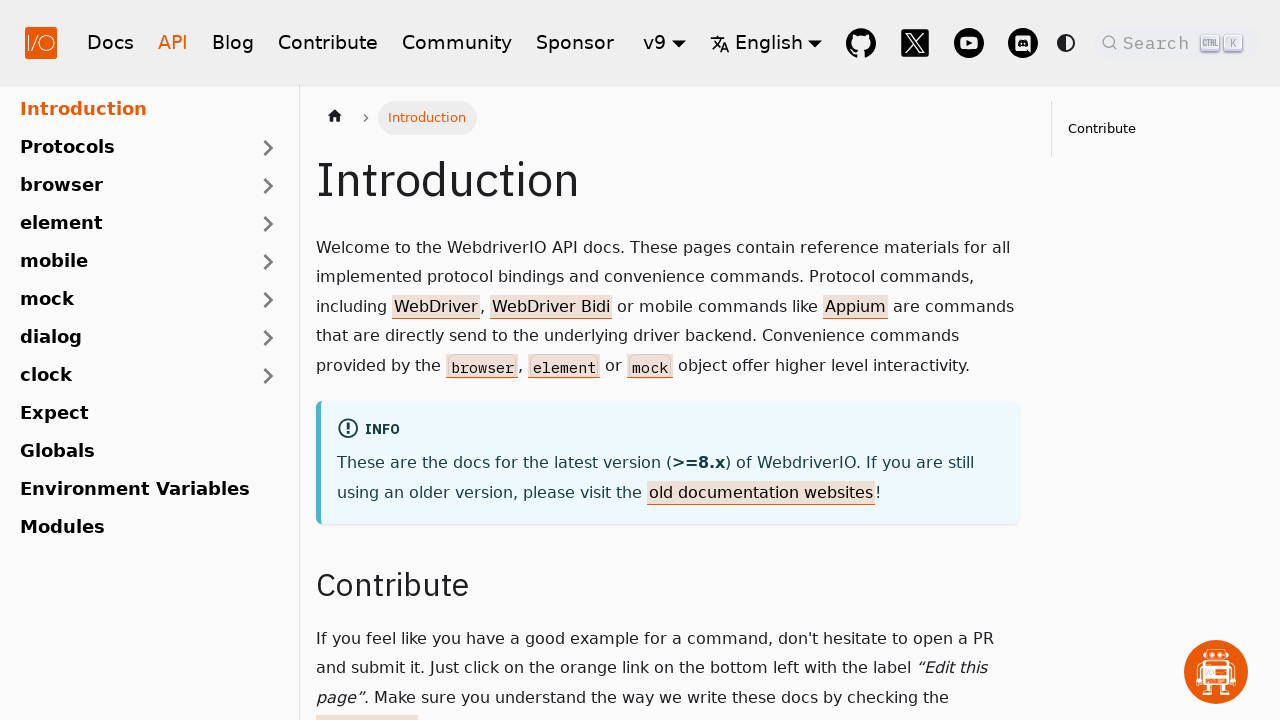